Verifies that the "More about service" link is present with correct text in the payment section

Starting URL: https://www.mts.by

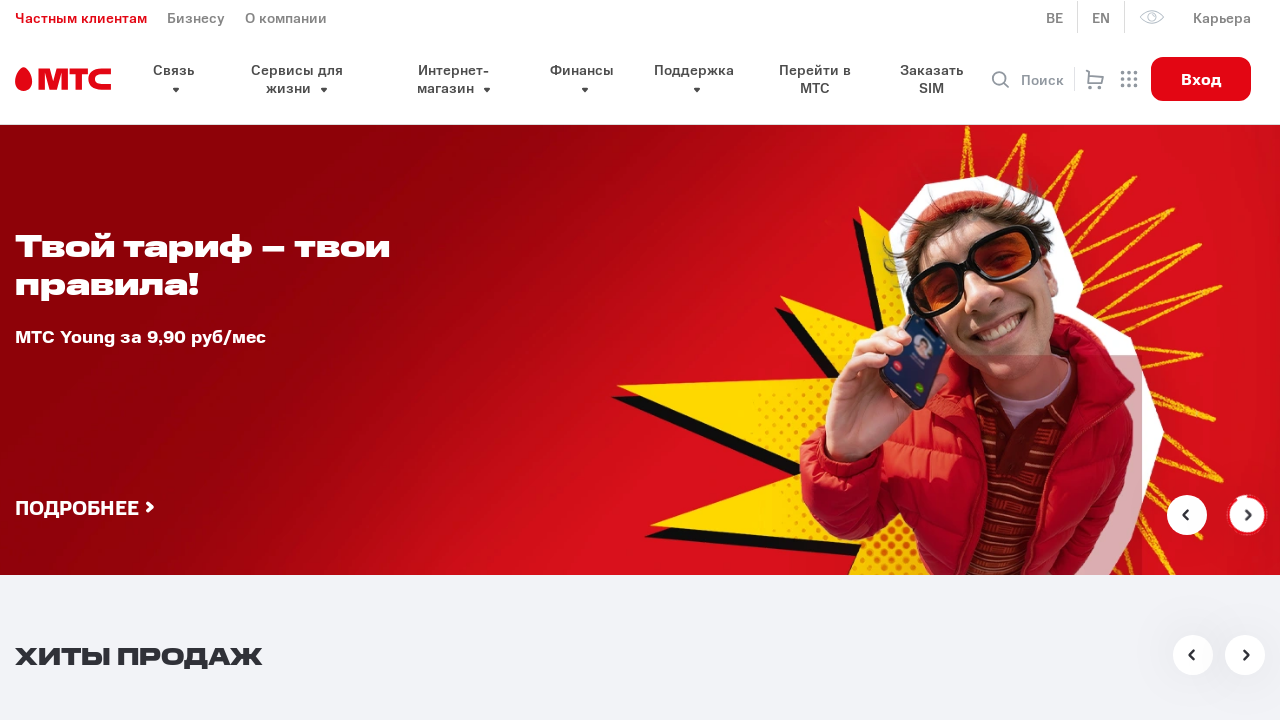

Waited for 'More about service' link in payment section to load
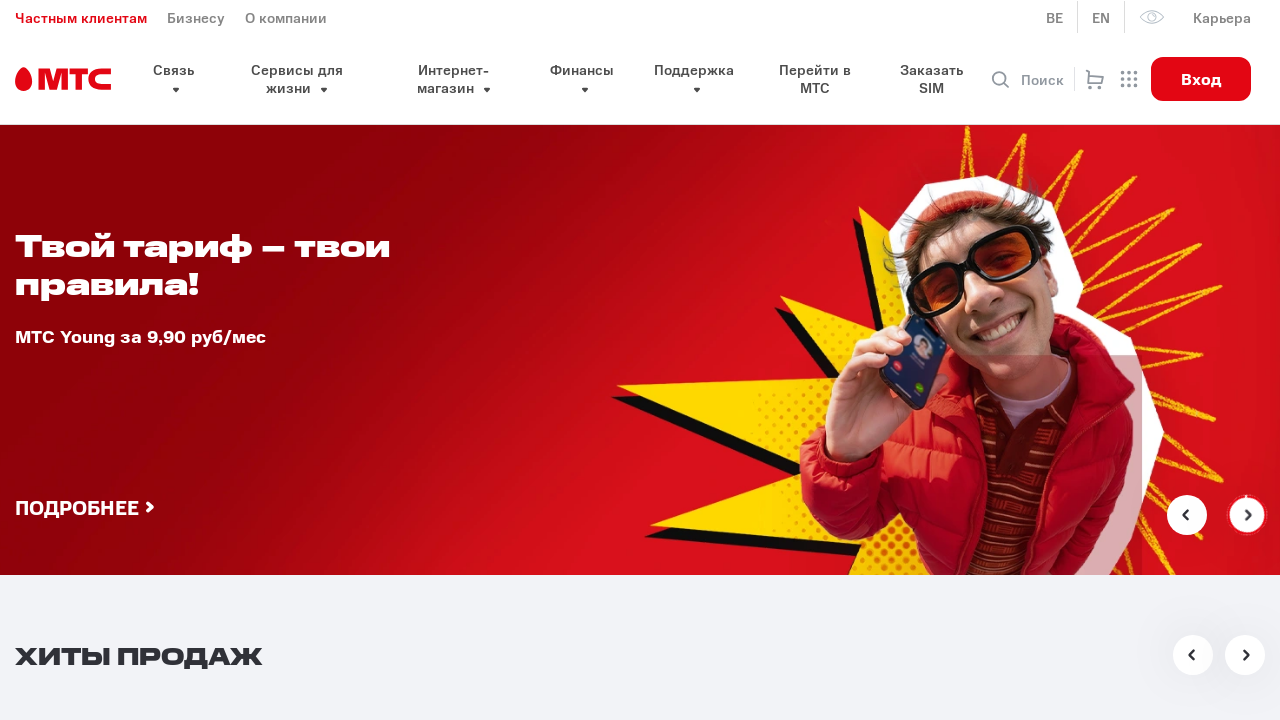

Retrieved text content from the service link
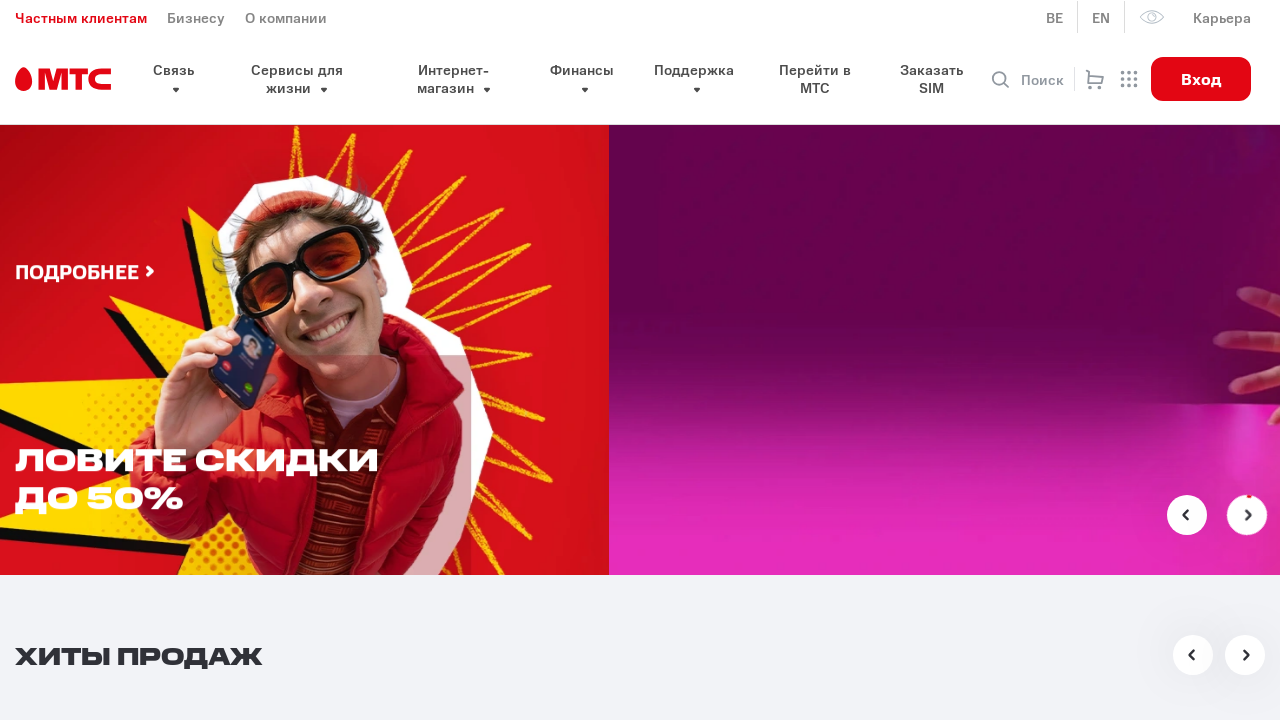

Verified link text is 'Подробнее о сервисе'
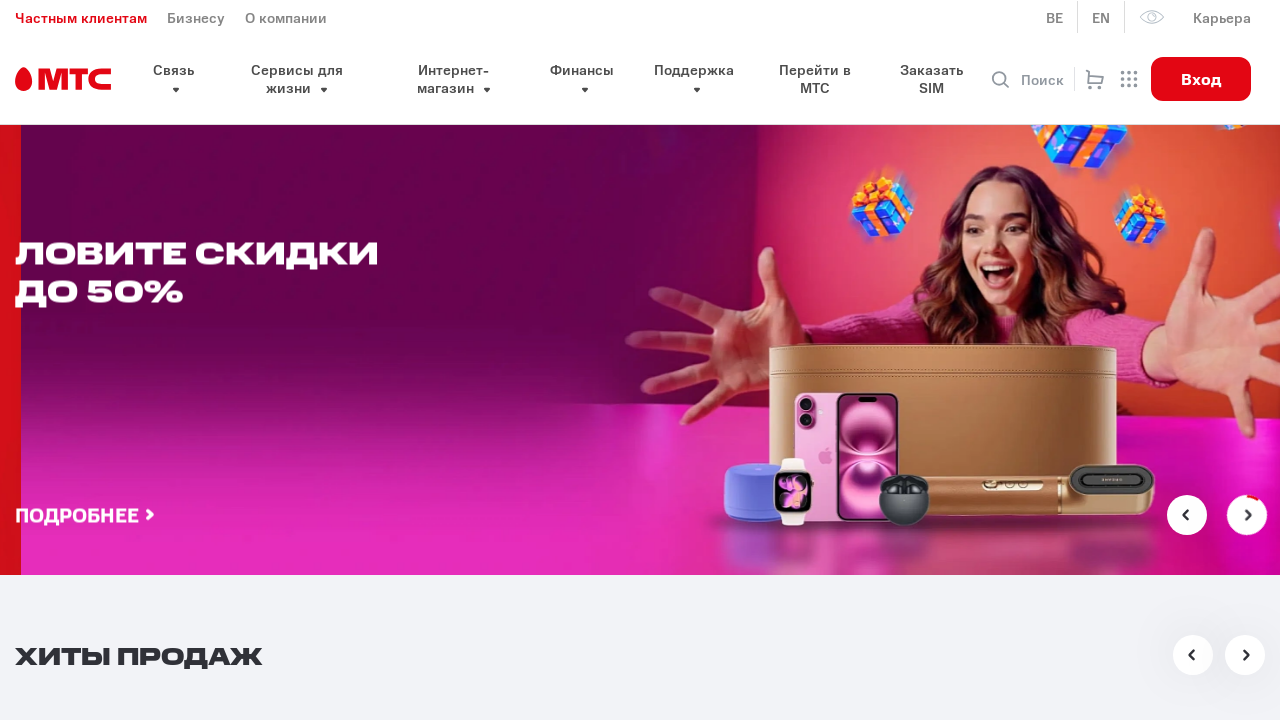

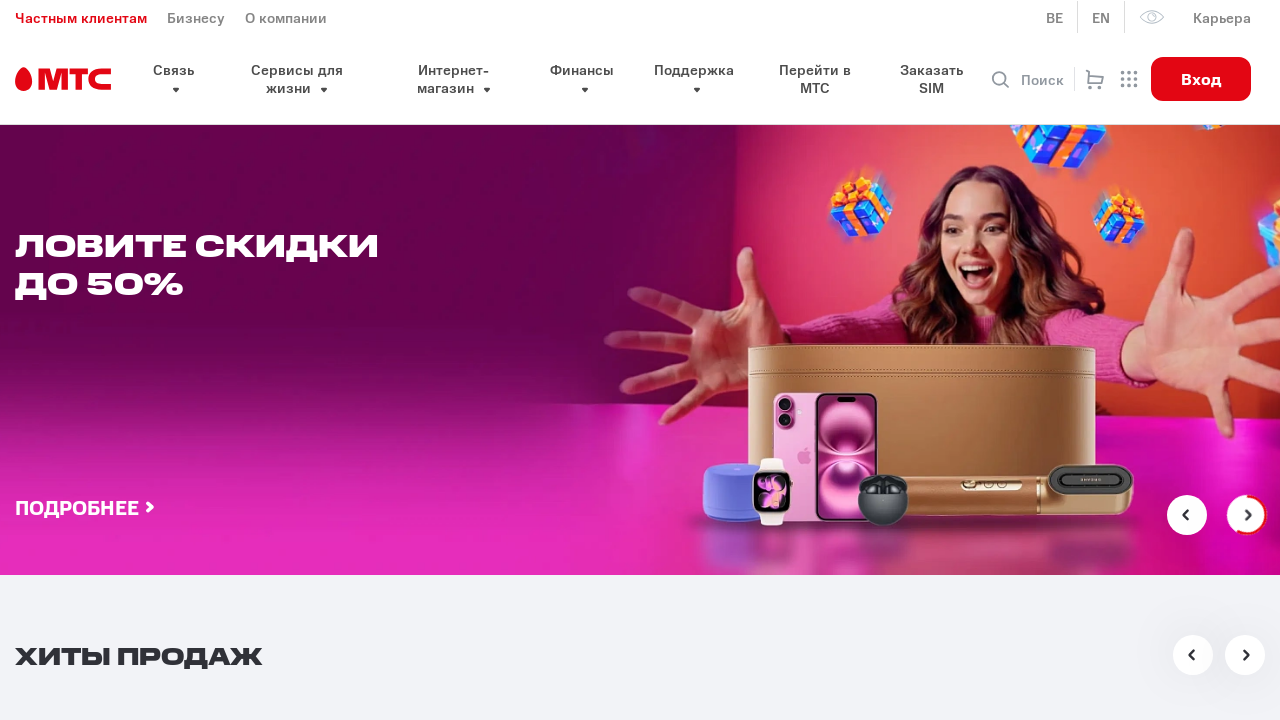